Tests online cinema form by navigating through steps, selecting a checkbox option, and verifying language preference is saved

Starting URL: https://lm.skillbox.cc/qa_tester/module07/practice3/

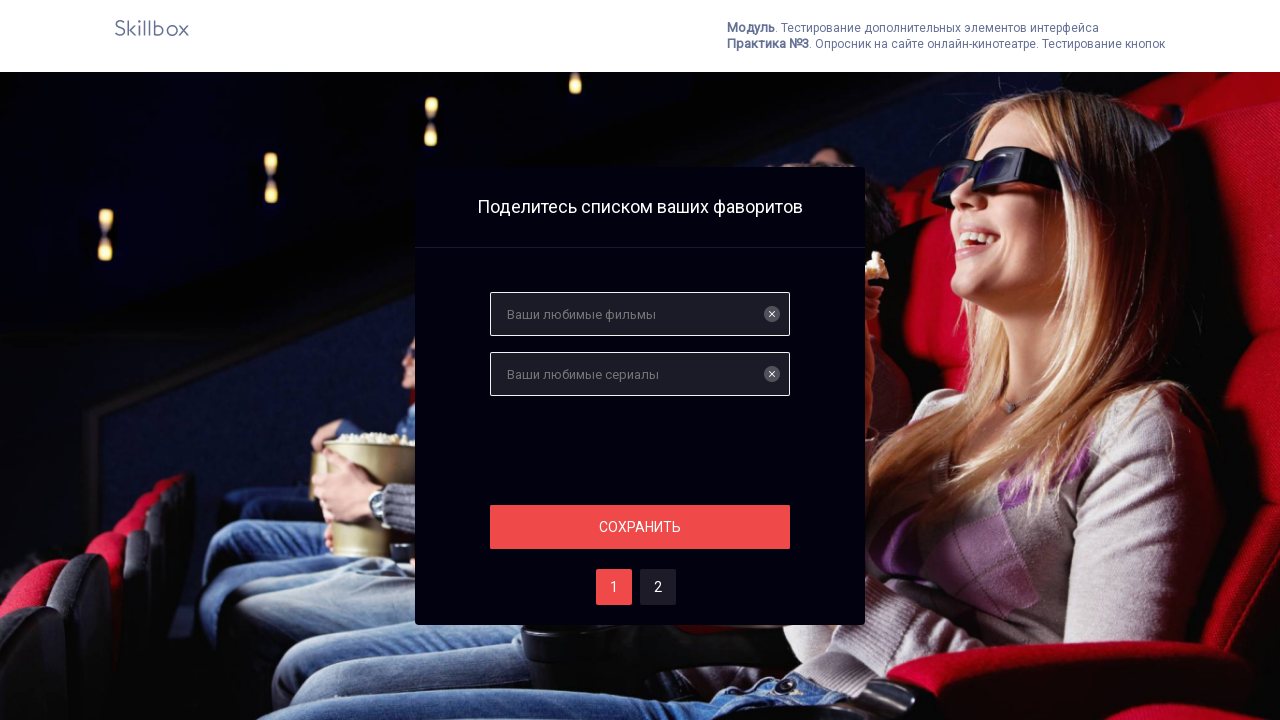

Clicked save button to proceed from step one at (640, 527) on #save
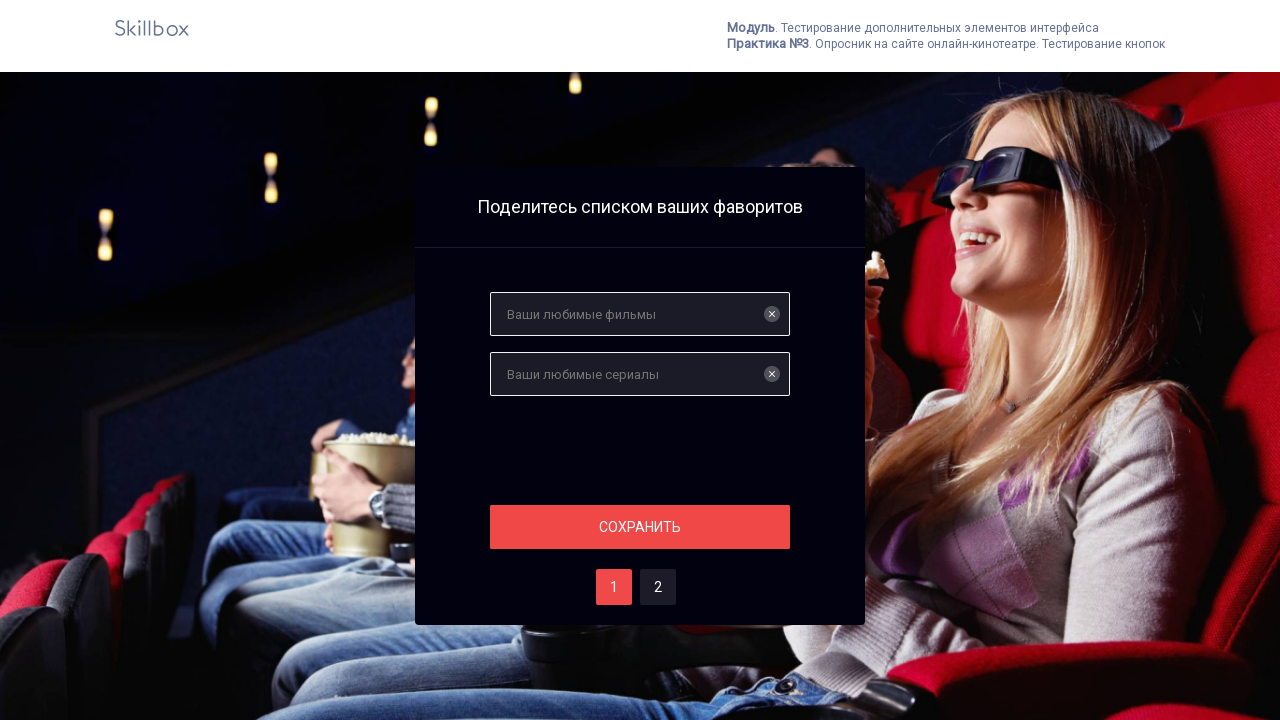

Clicked on step two to navigate to the next form section at (658, 587) on #two
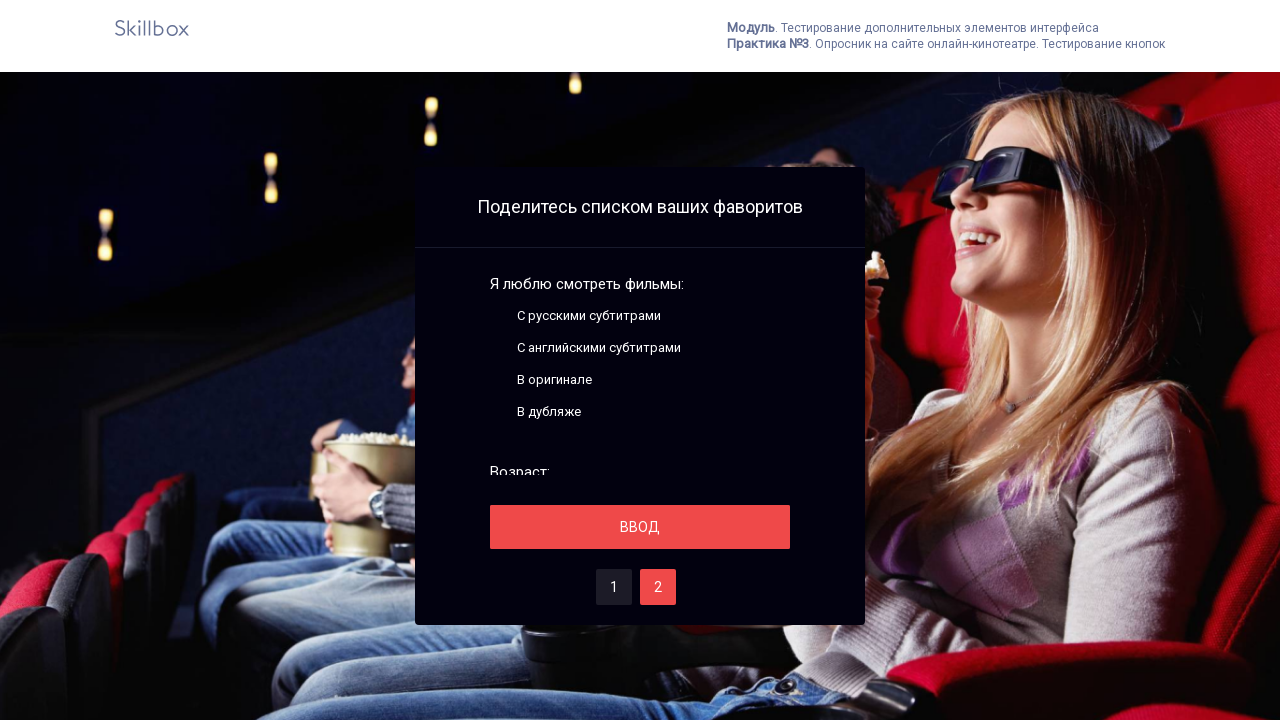

Clicked the fake checkbox to select a language option at (498, 316) on .fake-checkbox
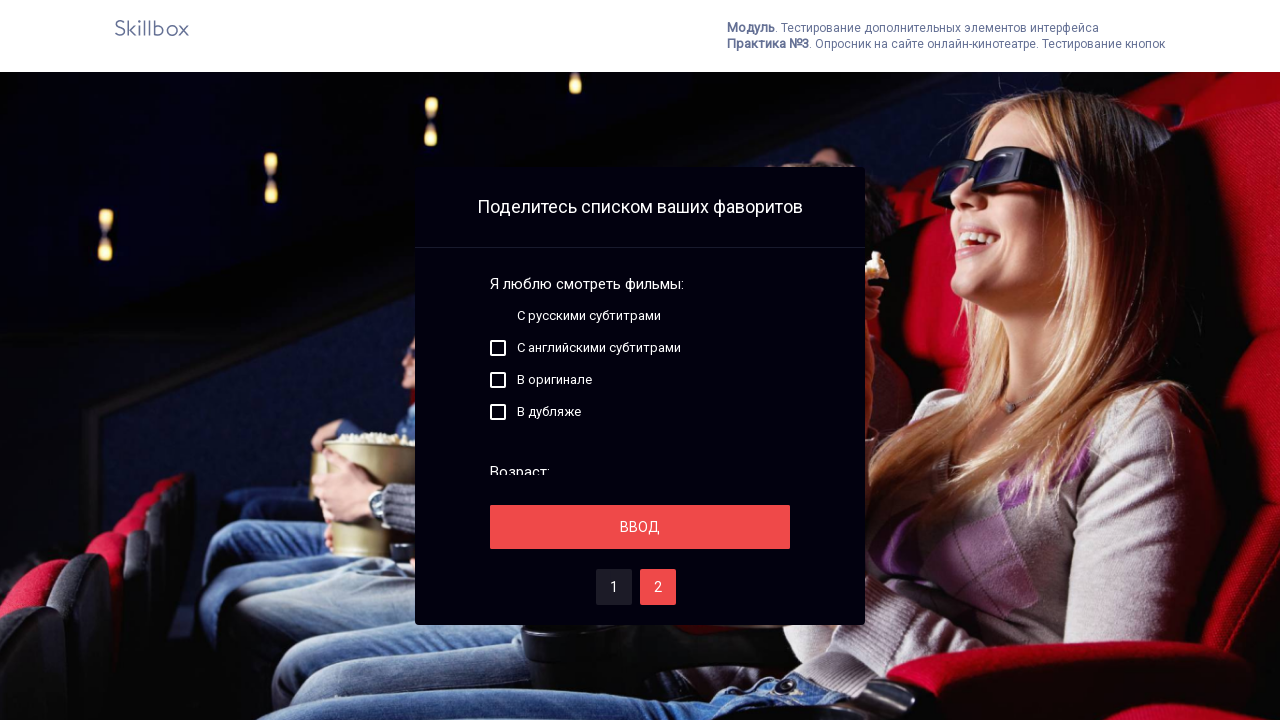

Clicked save button to confirm language selection at (640, 527) on #save
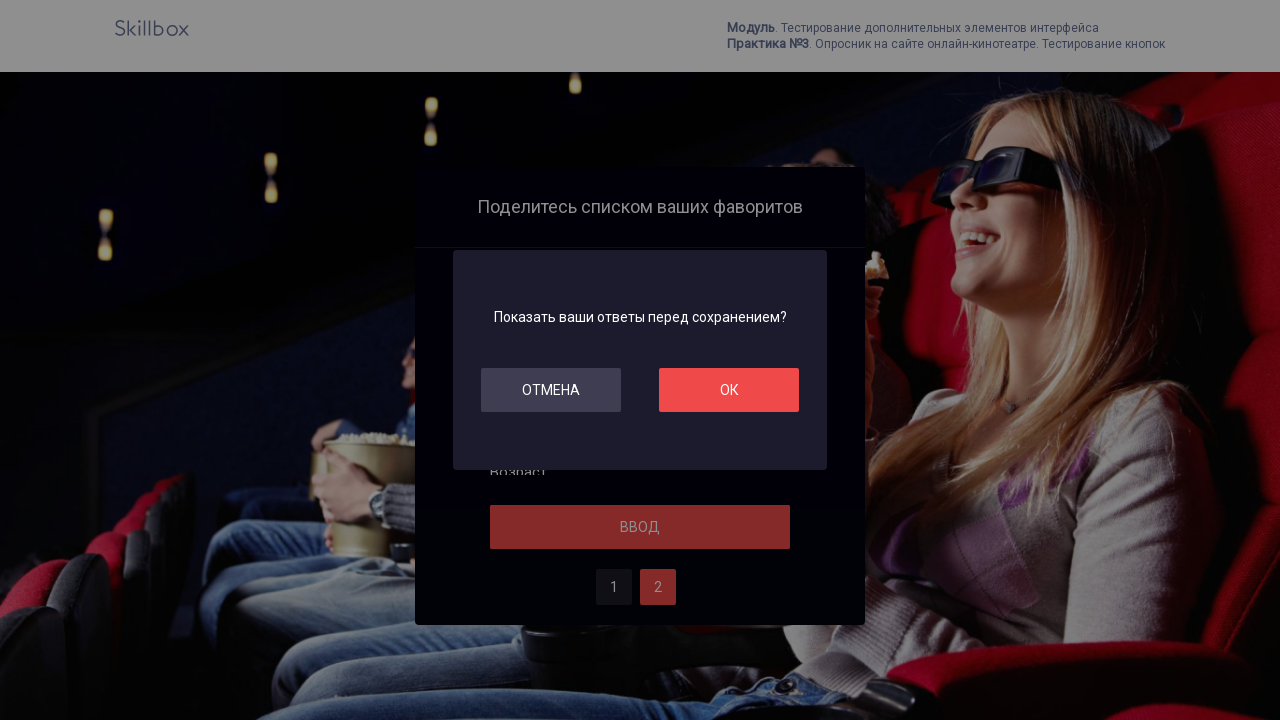

Clicked OK button to confirm the form submission at (729, 390) on #ok
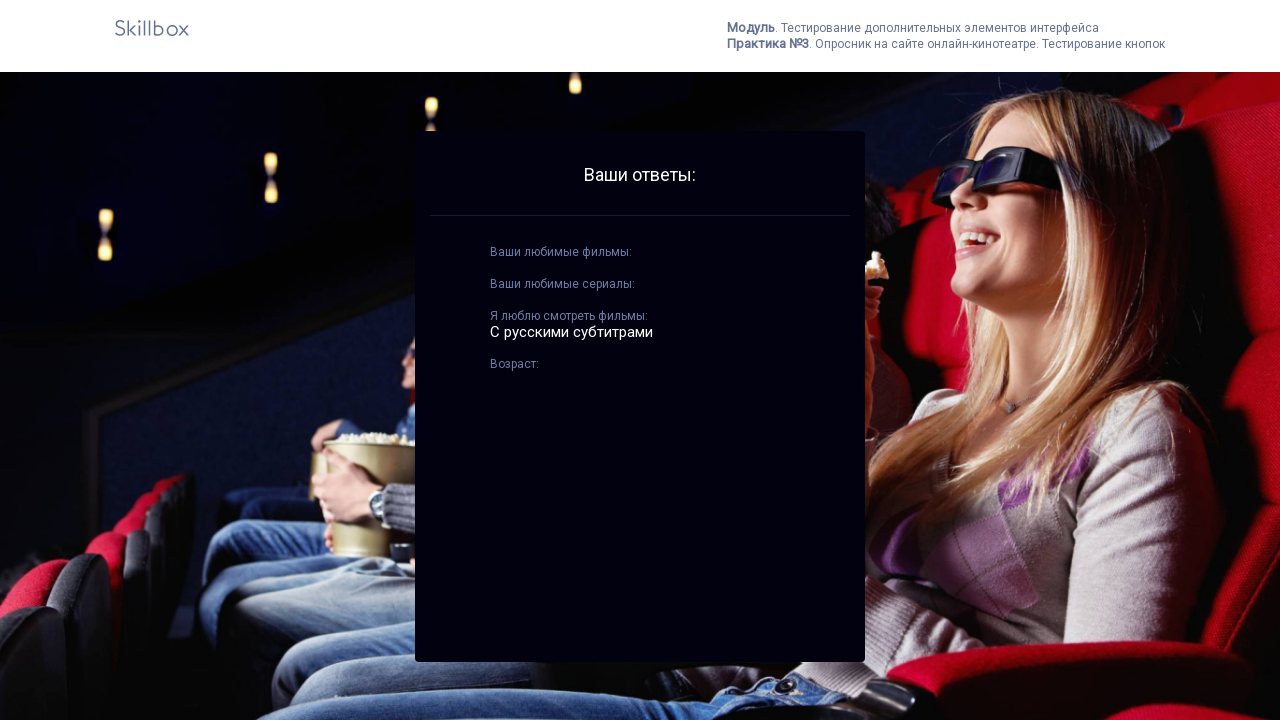

Verified that language preference setting is displayed and saved
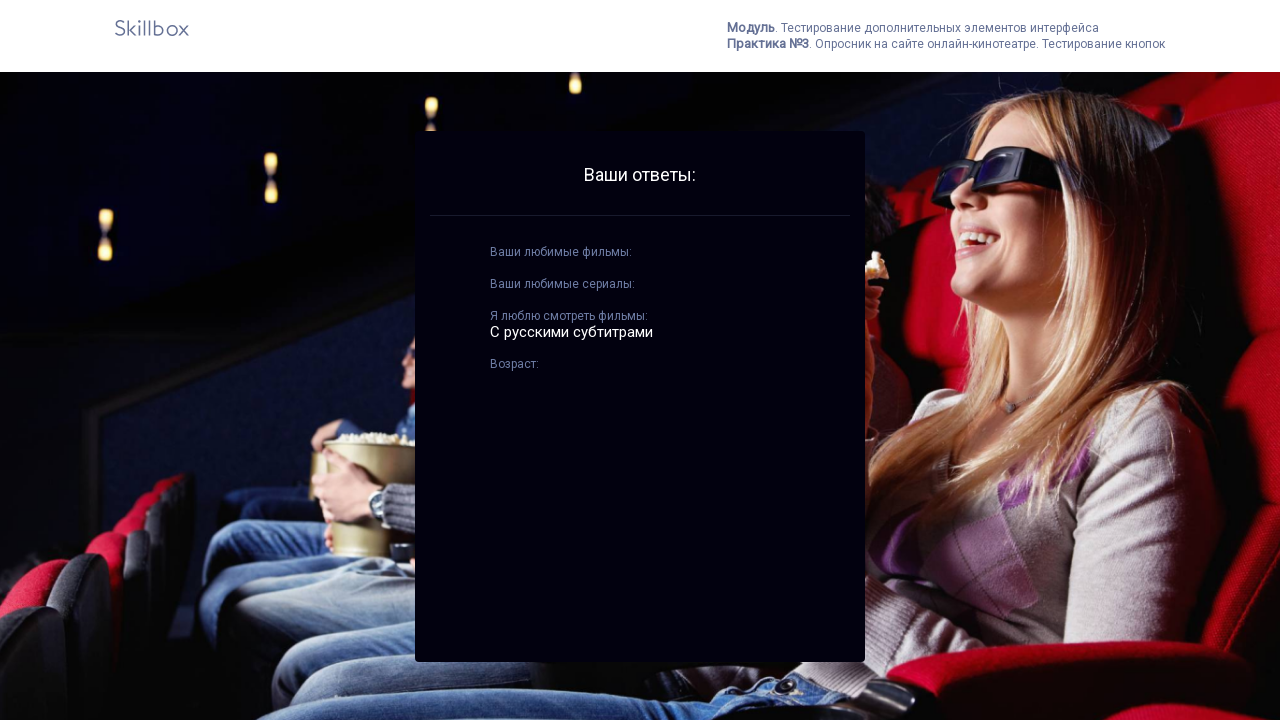

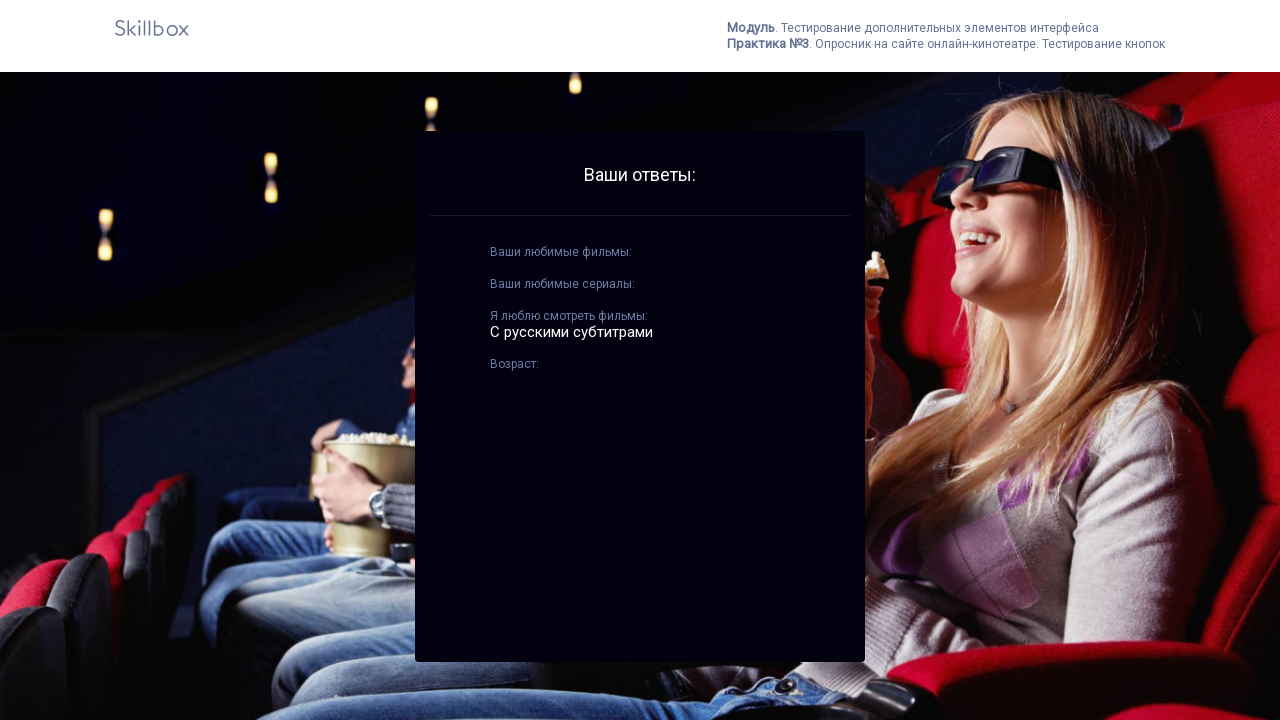